Tests the search functionality on homes.co.nz by searching for "Auckland", selecting from autocomplete suggestions, and verifying the search results page loads correctly.

Starting URL: https://www.homes.co.nz

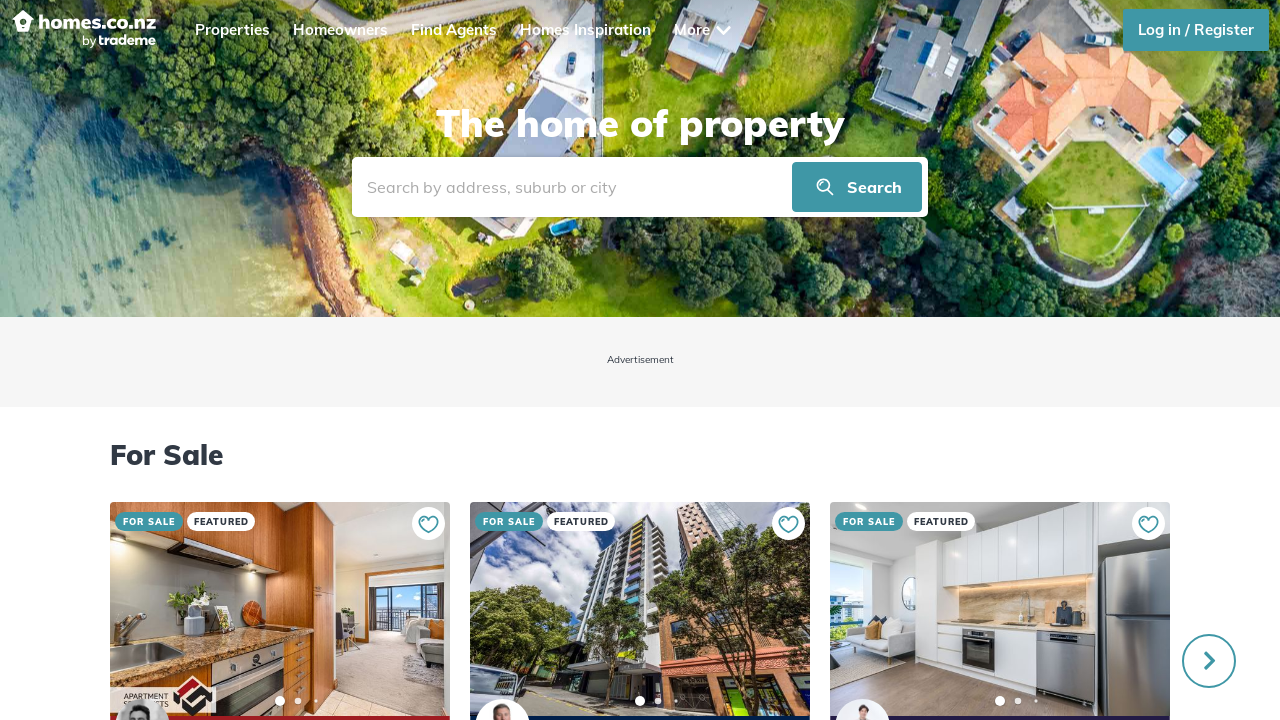

Filled search box with 'Auckland' on #autocomplete-search
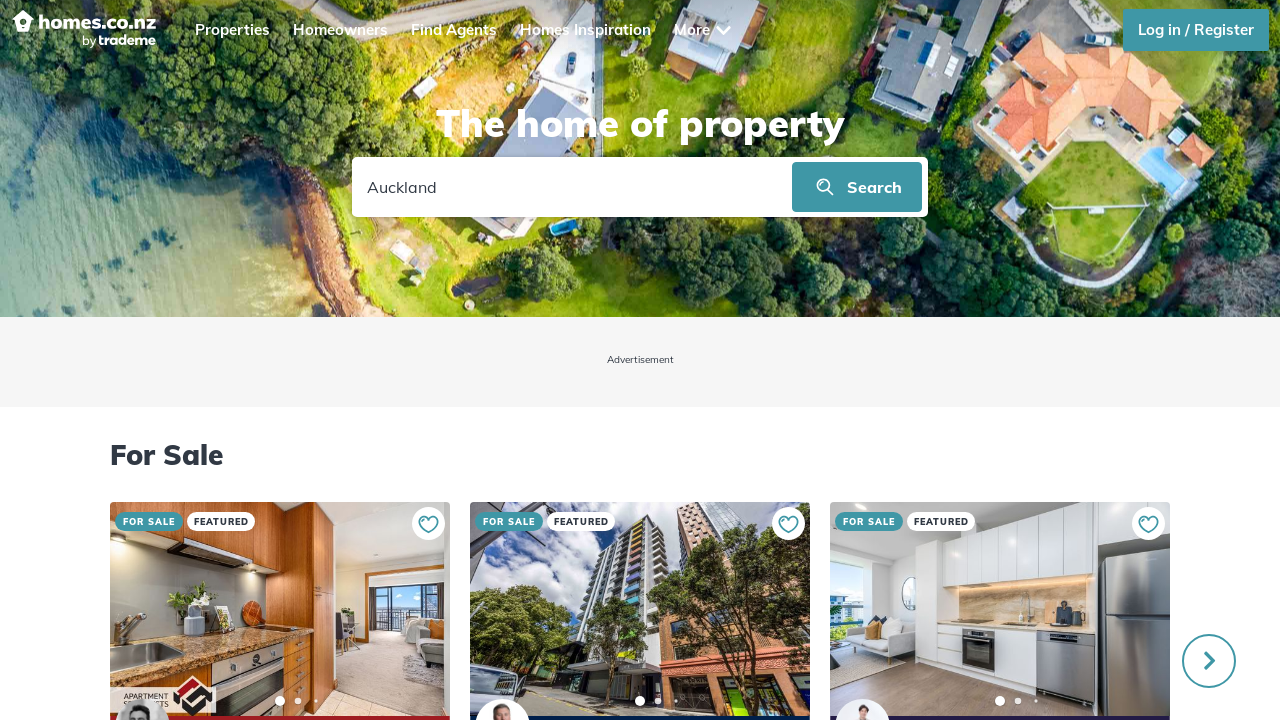

Autocomplete suggestions appeared
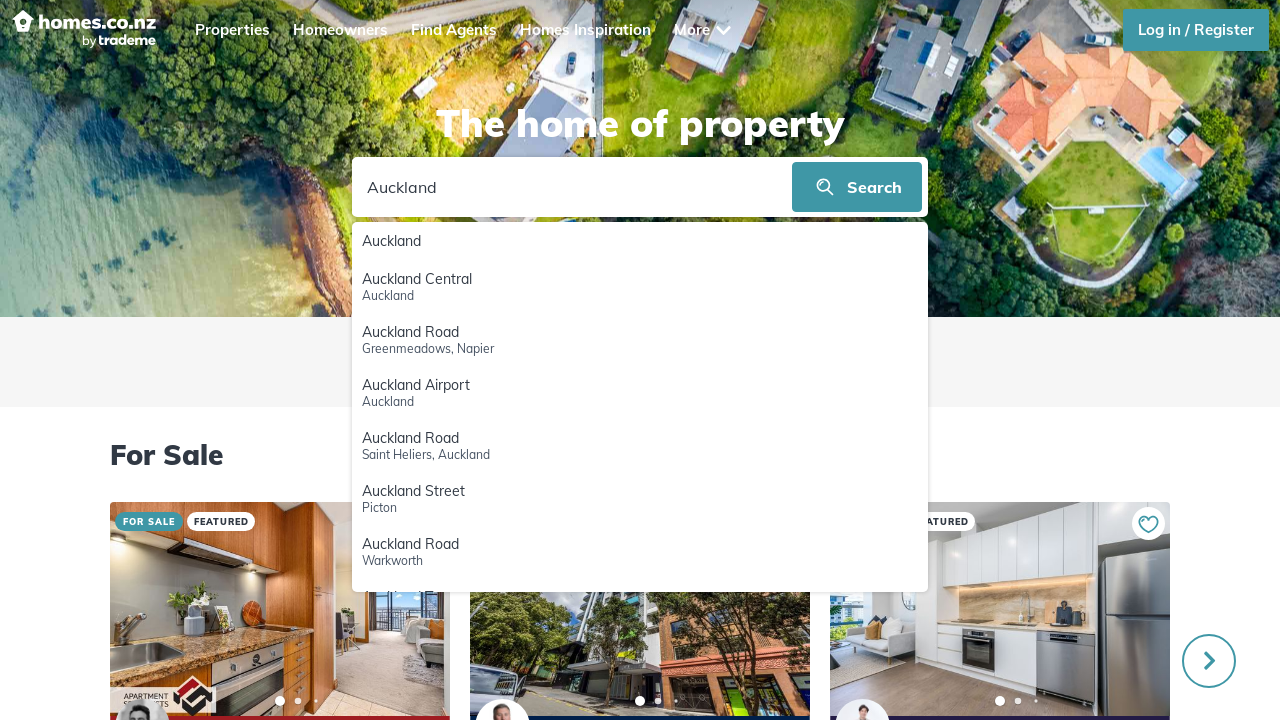

Selected 'Auckland' from autocomplete suggestions at (640, 241) on div.addressResult >> internal:has-text="Auckland"i >> nth=0
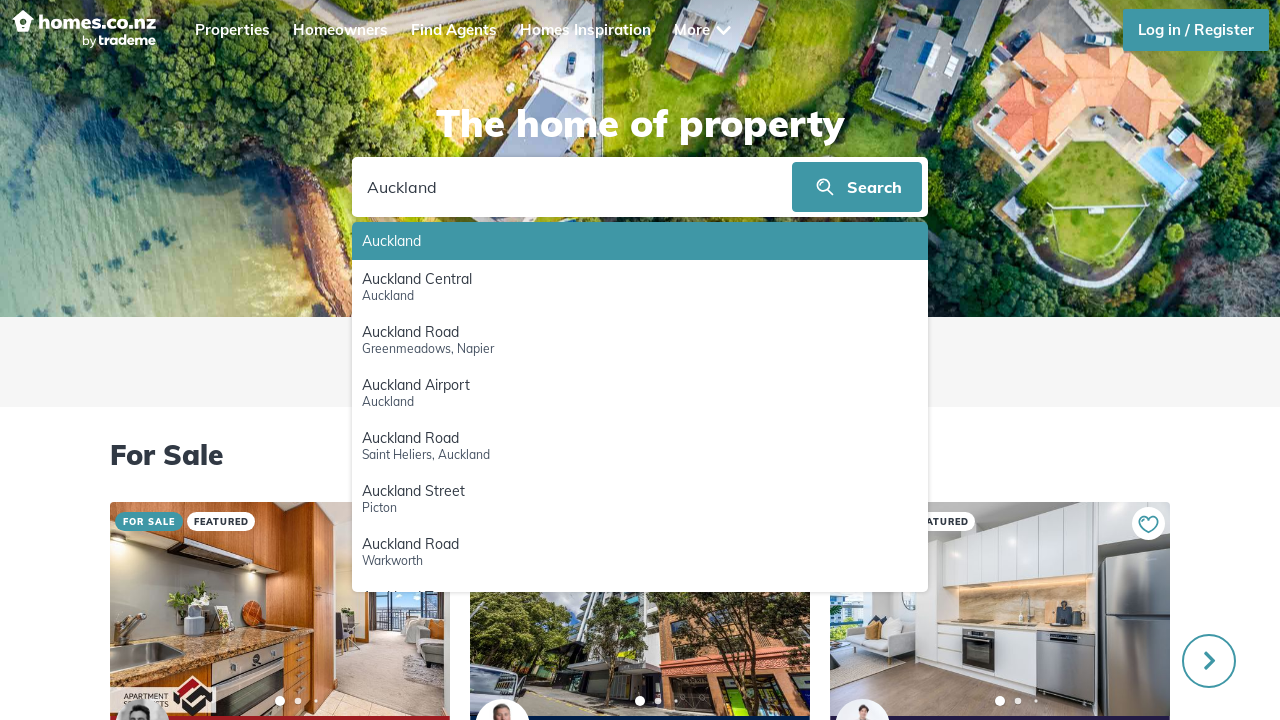

Search results page loaded (network idle)
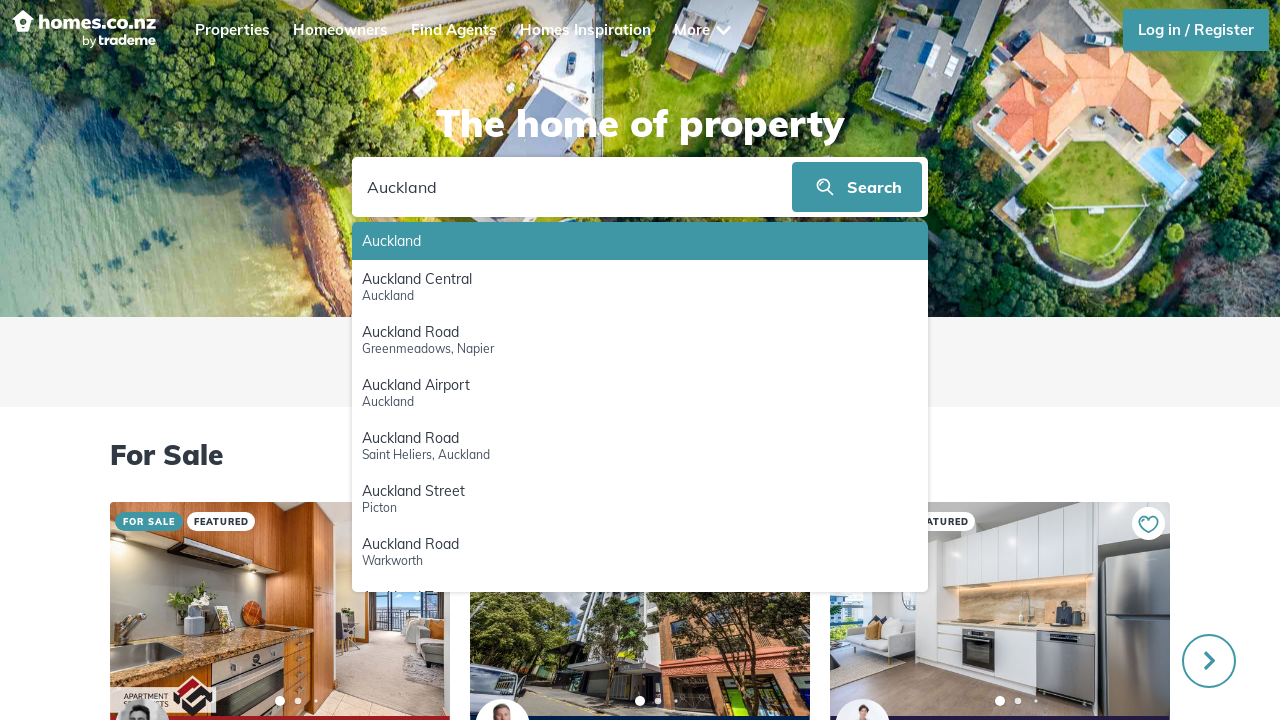

Search results heading verified as visible
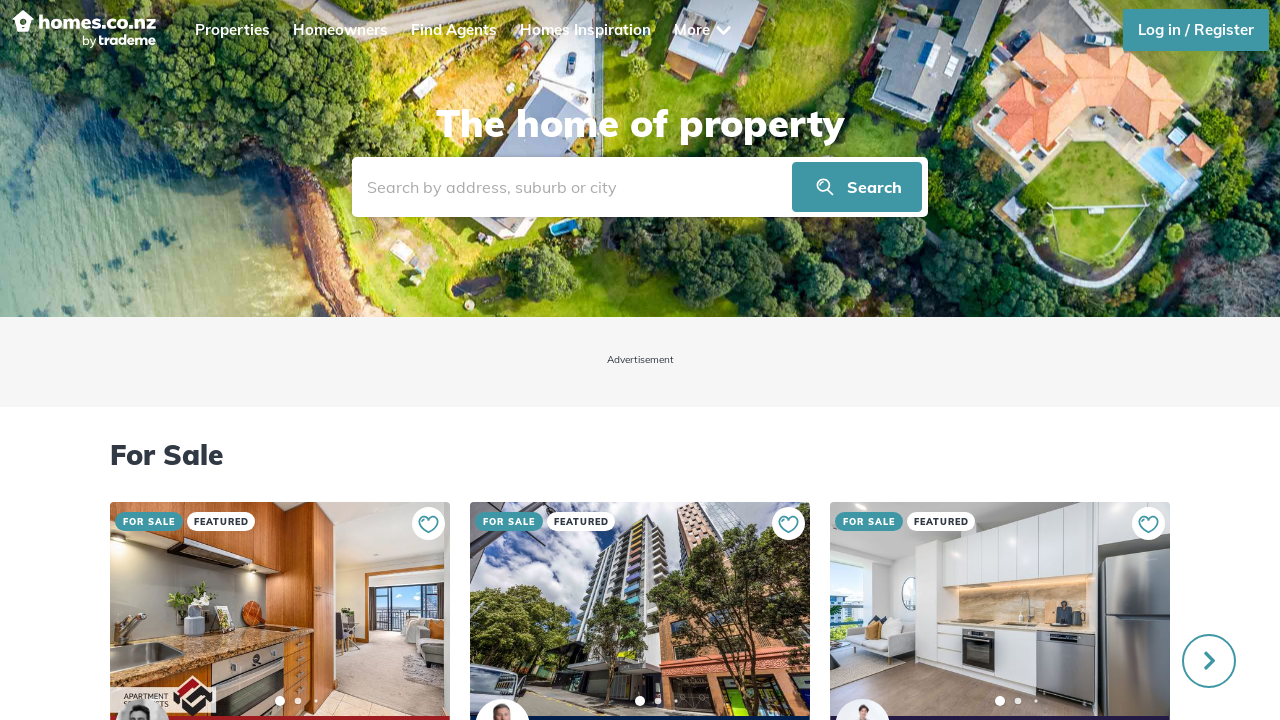

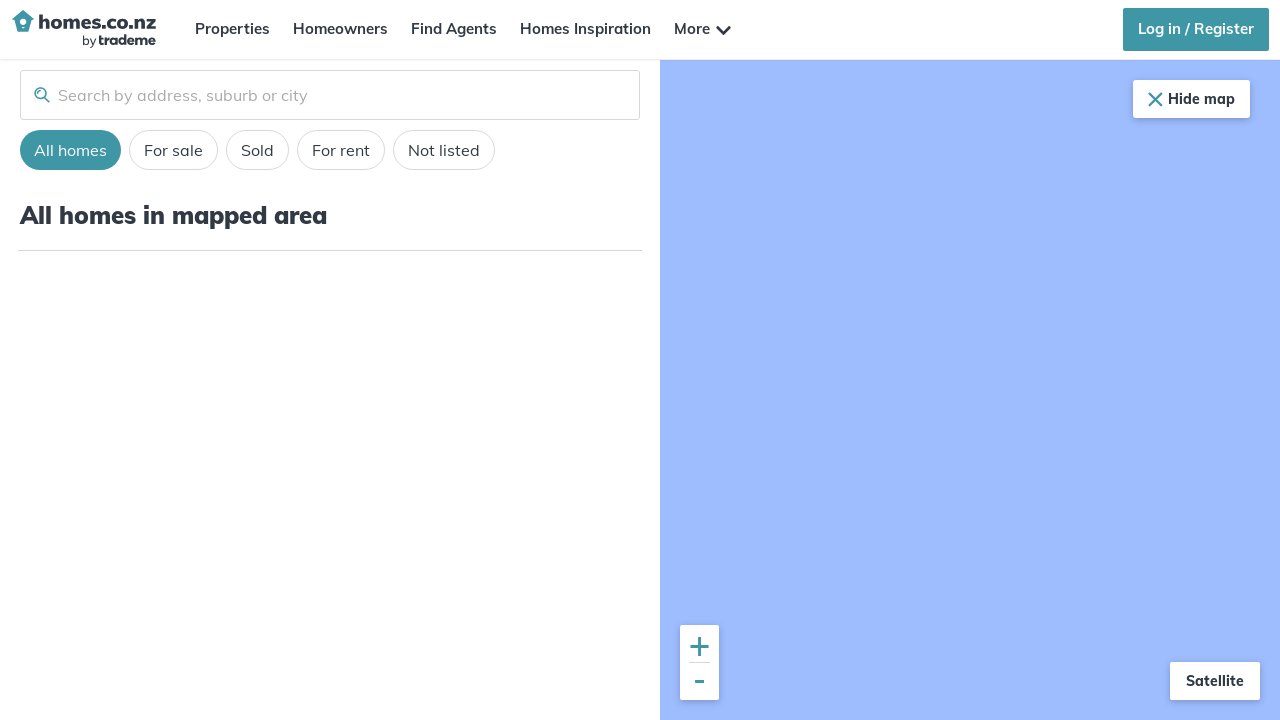